Navigates to the ATID store website and searches for elements containing "SHOP NOW" or "Shop Now" text

Starting URL: https://atid.store

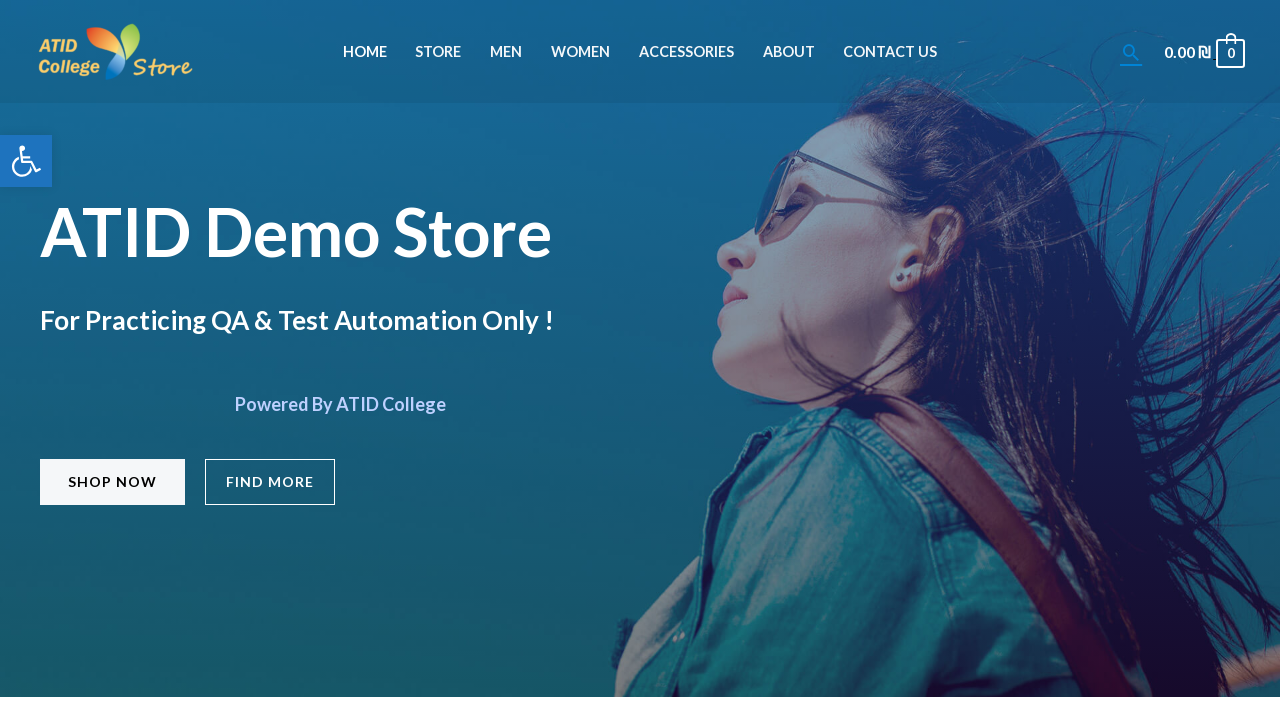

Navigated to ATID store website at https://atid.store
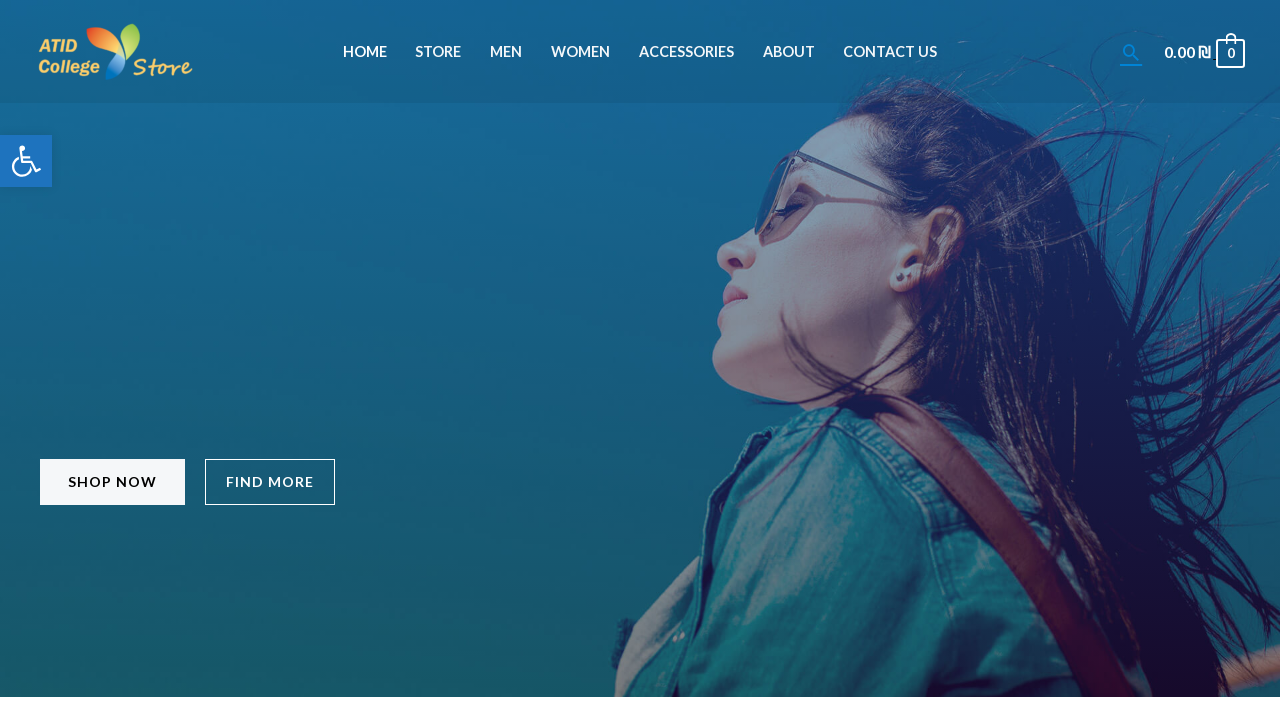

Located all elements on the page
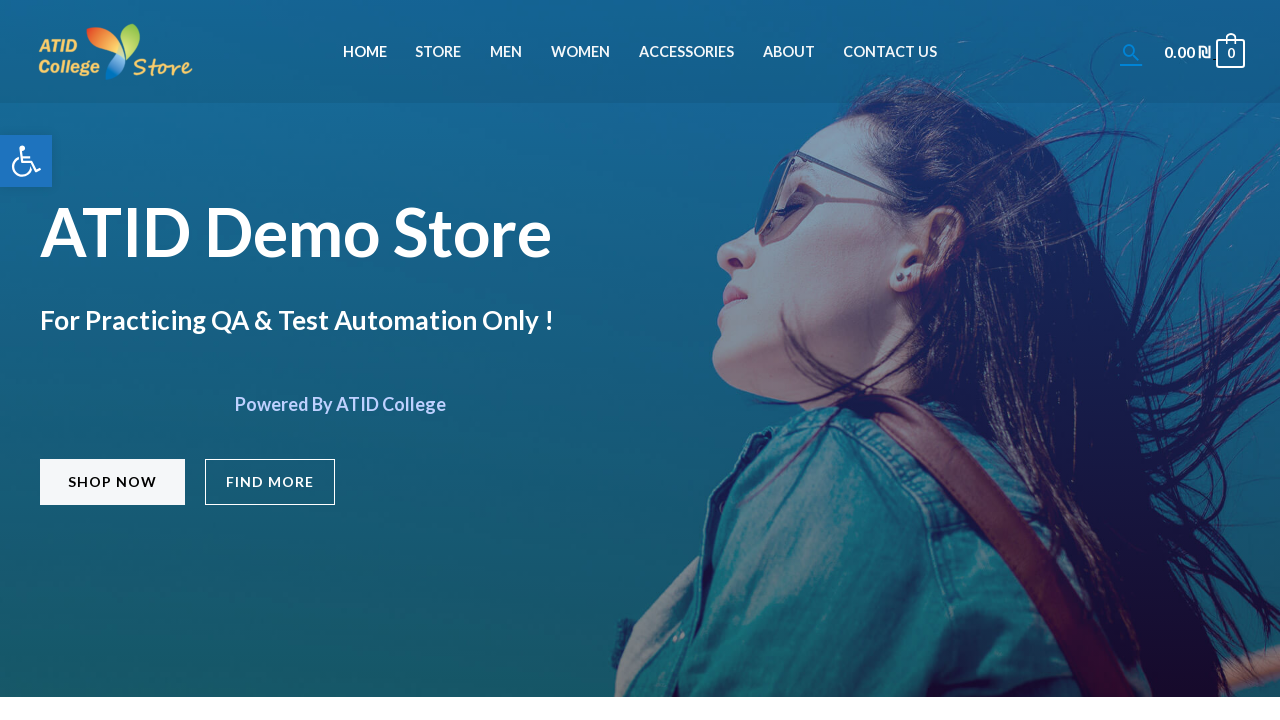

Searched for 'SHOP NOW' or 'Shop Now' elements - found 24 matching elements
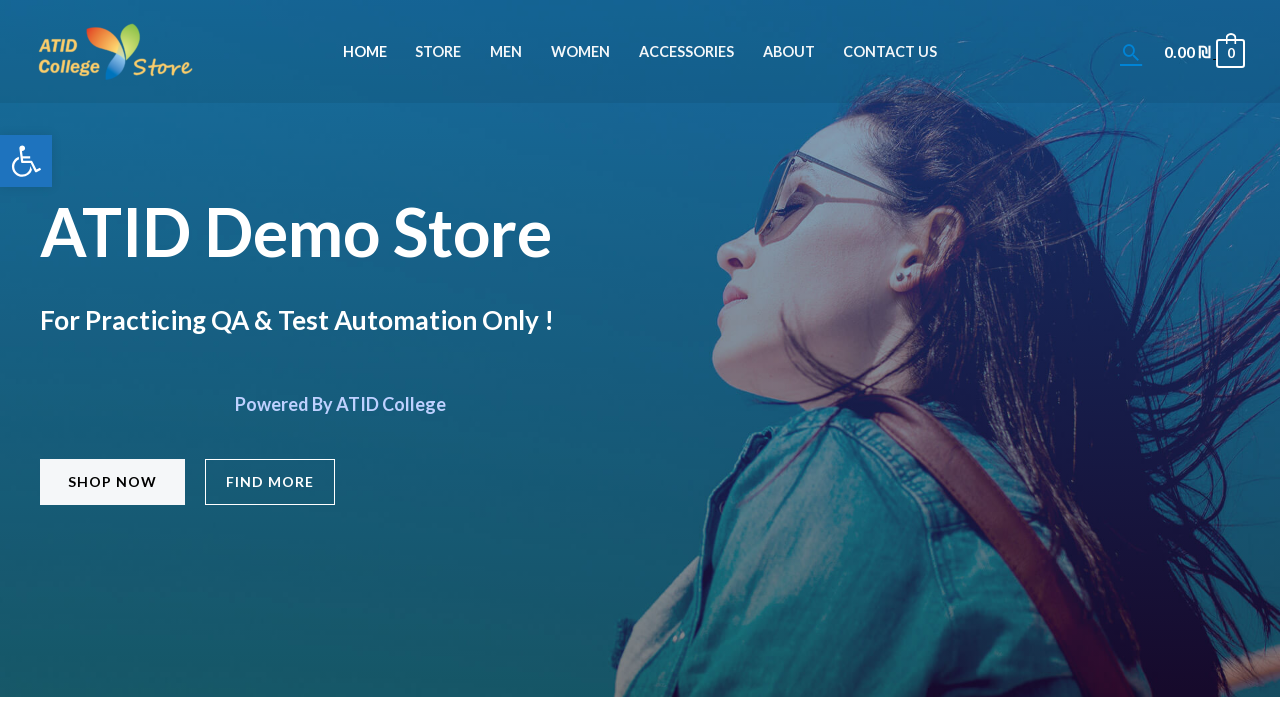

Verified that 'SHOP NOW' or 'Shop Now' elements are present on the page
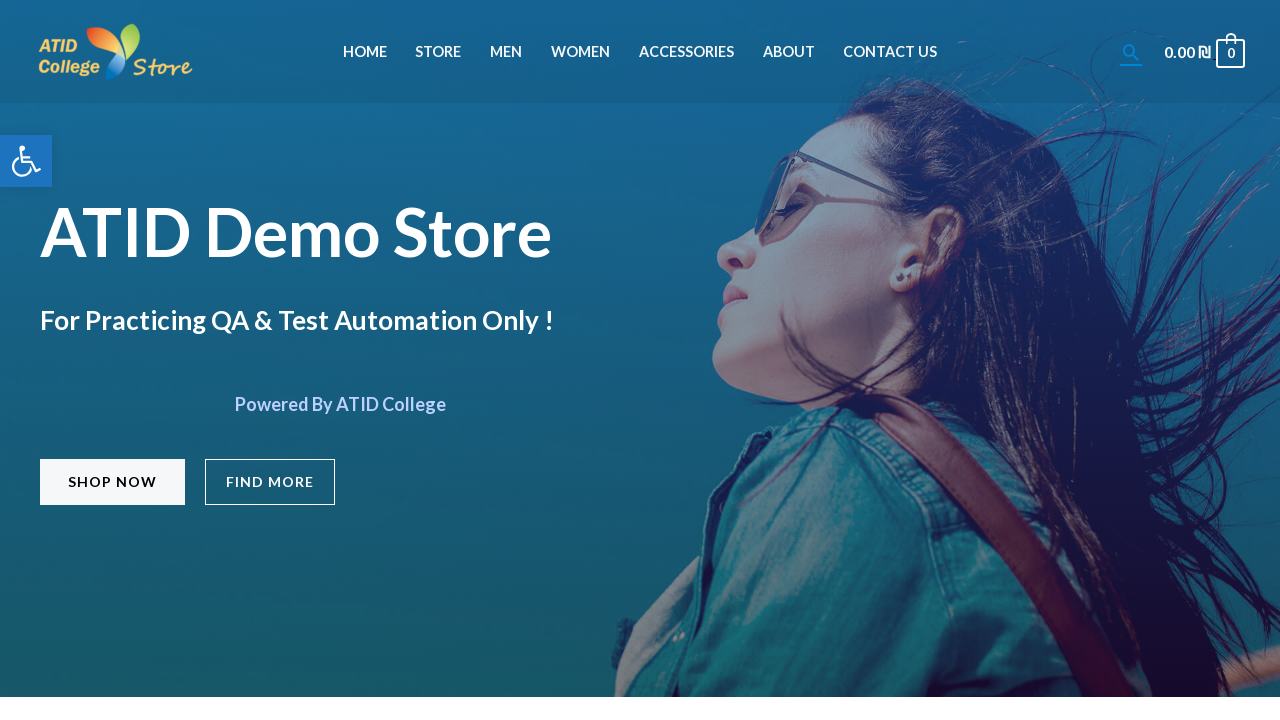

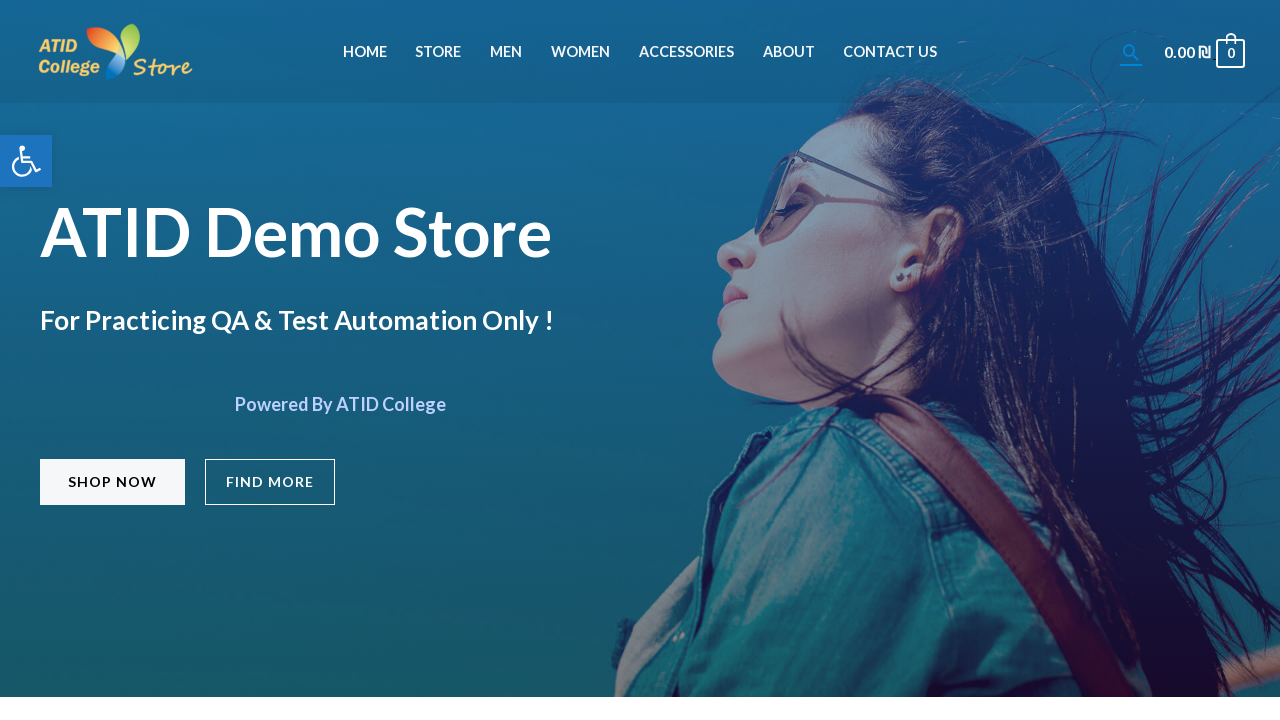